Tests that "Clear completed" button is hidden when no items are completed

Starting URL: https://demo.playwright.dev/todomvc

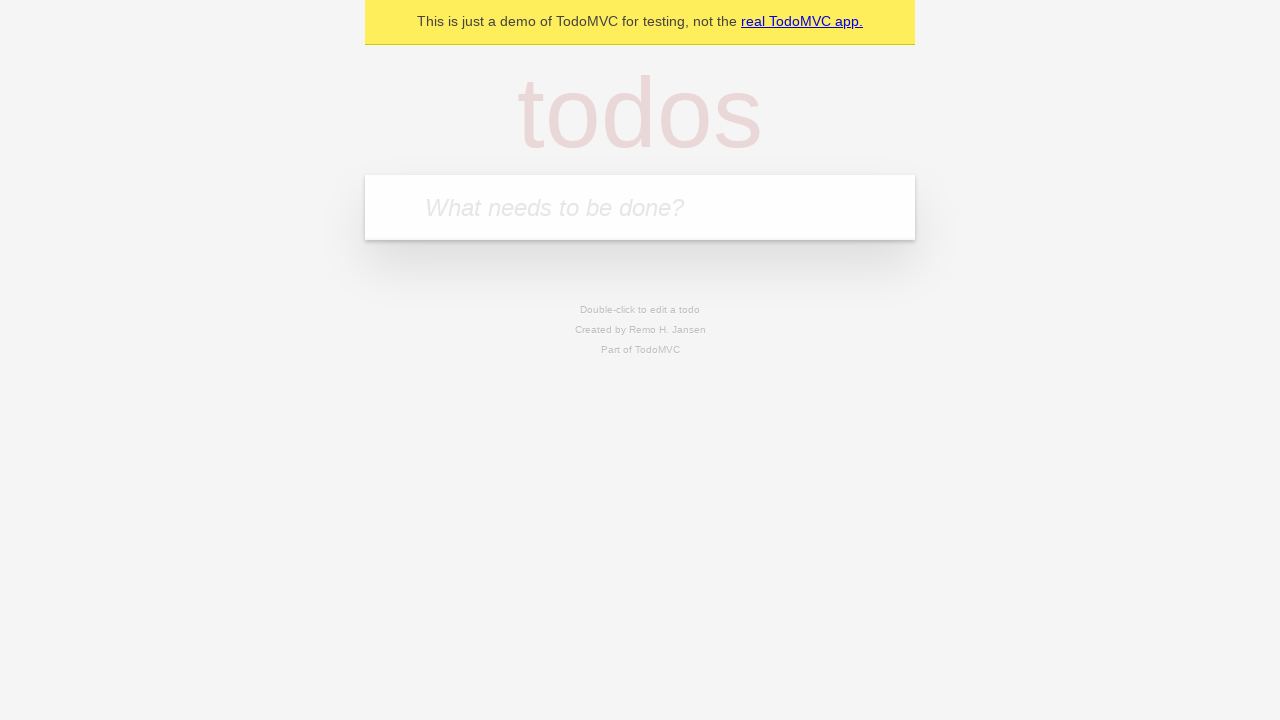

Filled todo input with 'buy some cheese' on internal:attr=[placeholder="What needs to be done?"i]
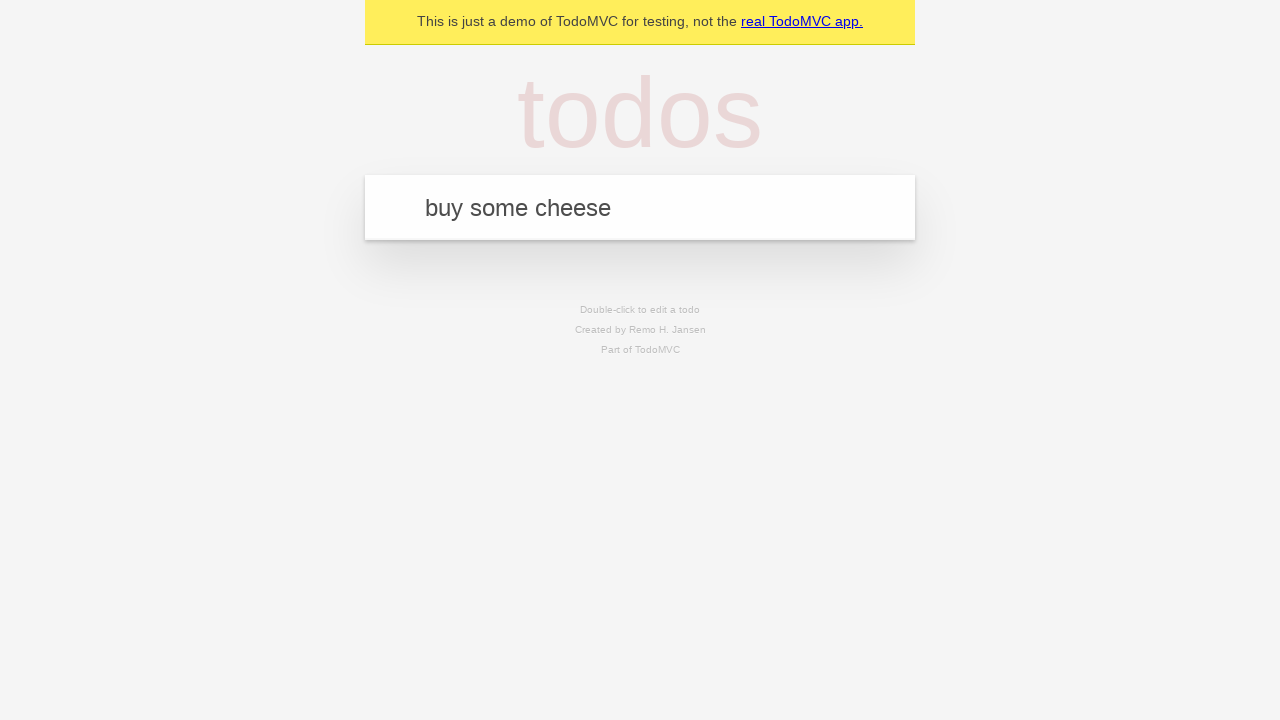

Pressed Enter to create todo 'buy some cheese' on internal:attr=[placeholder="What needs to be done?"i]
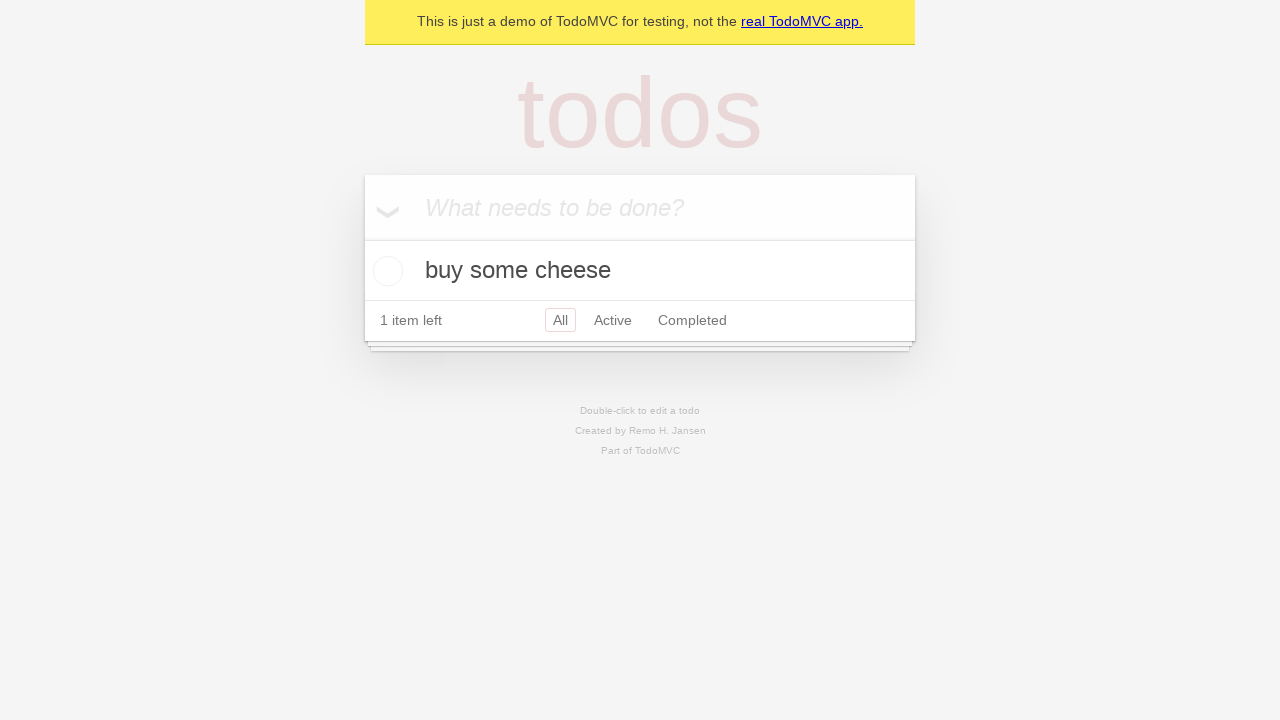

Filled todo input with 'feed the cat' on internal:attr=[placeholder="What needs to be done?"i]
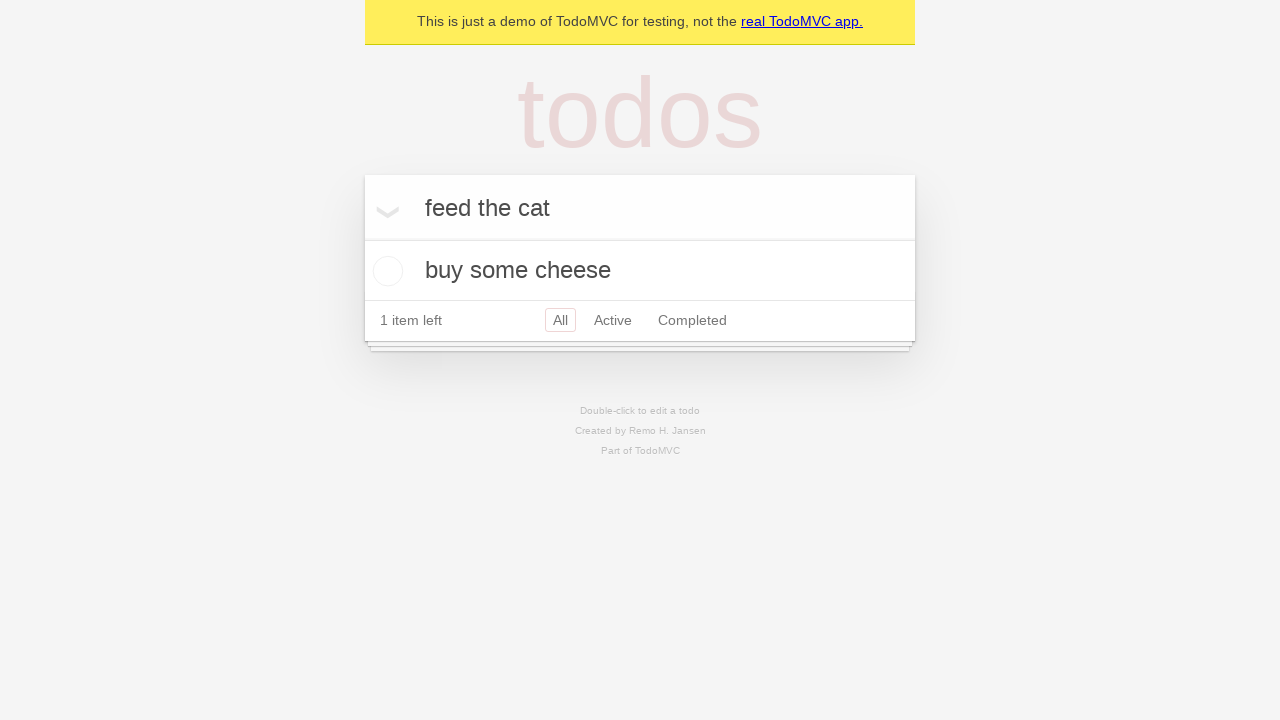

Pressed Enter to create todo 'feed the cat' on internal:attr=[placeholder="What needs to be done?"i]
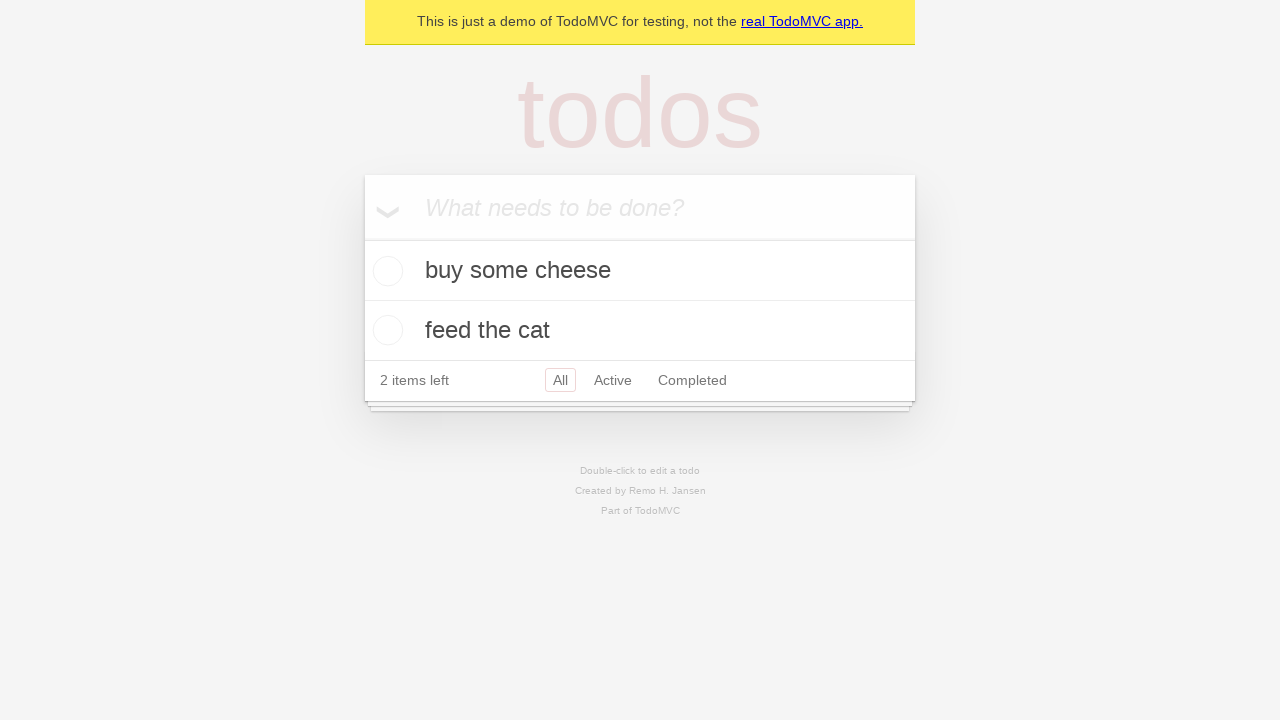

Filled todo input with 'book a doctors appointment' on internal:attr=[placeholder="What needs to be done?"i]
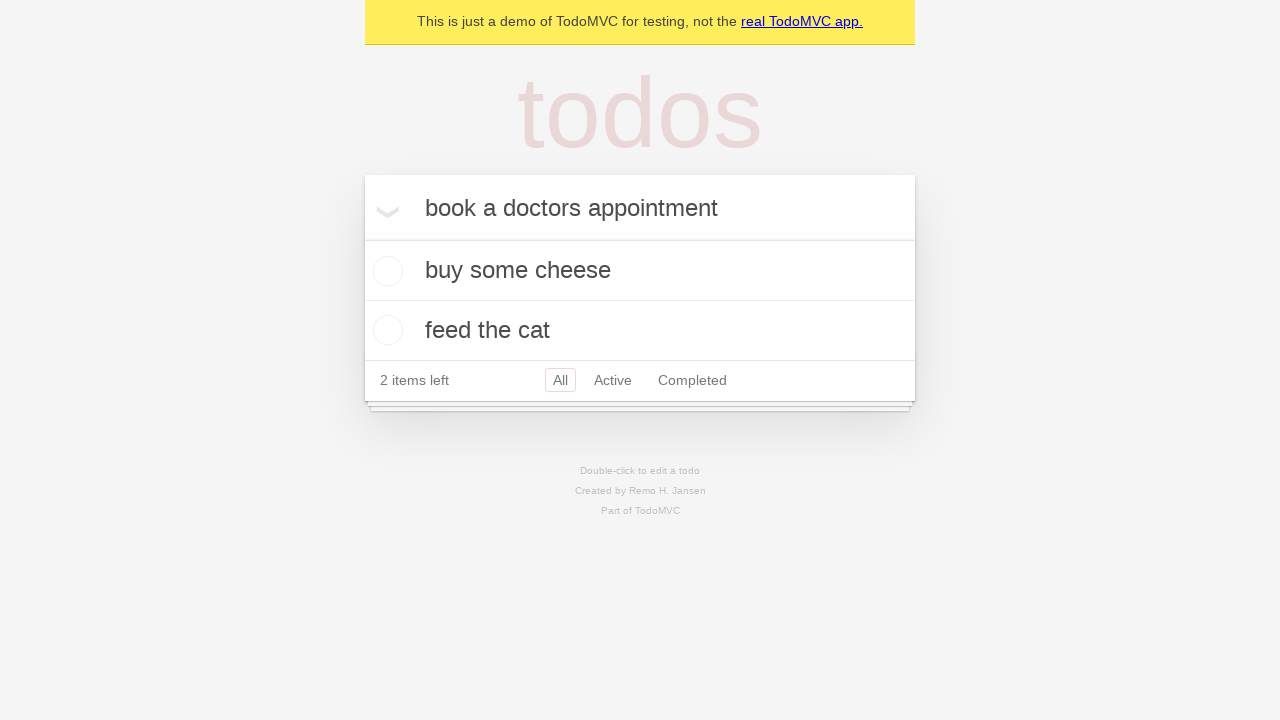

Pressed Enter to create todo 'book a doctors appointment' on internal:attr=[placeholder="What needs to be done?"i]
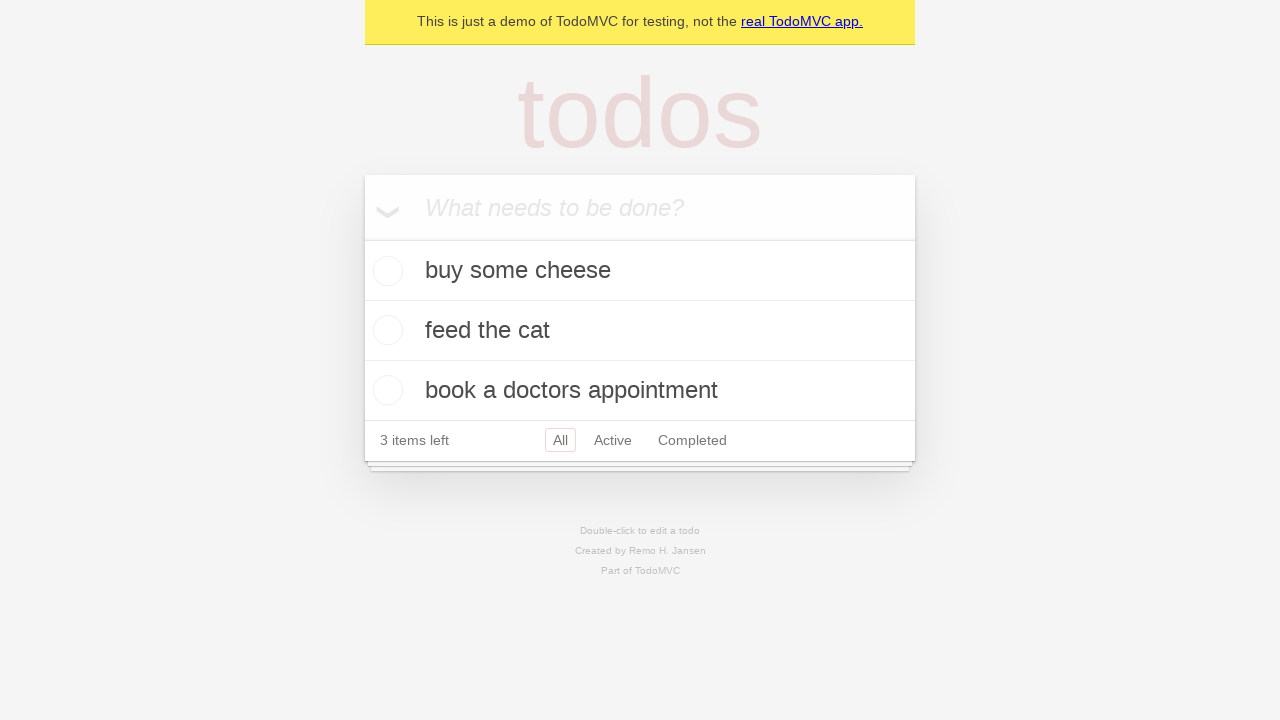

Checked the first todo item as completed at (385, 271) on .todo-list li .toggle >> nth=0
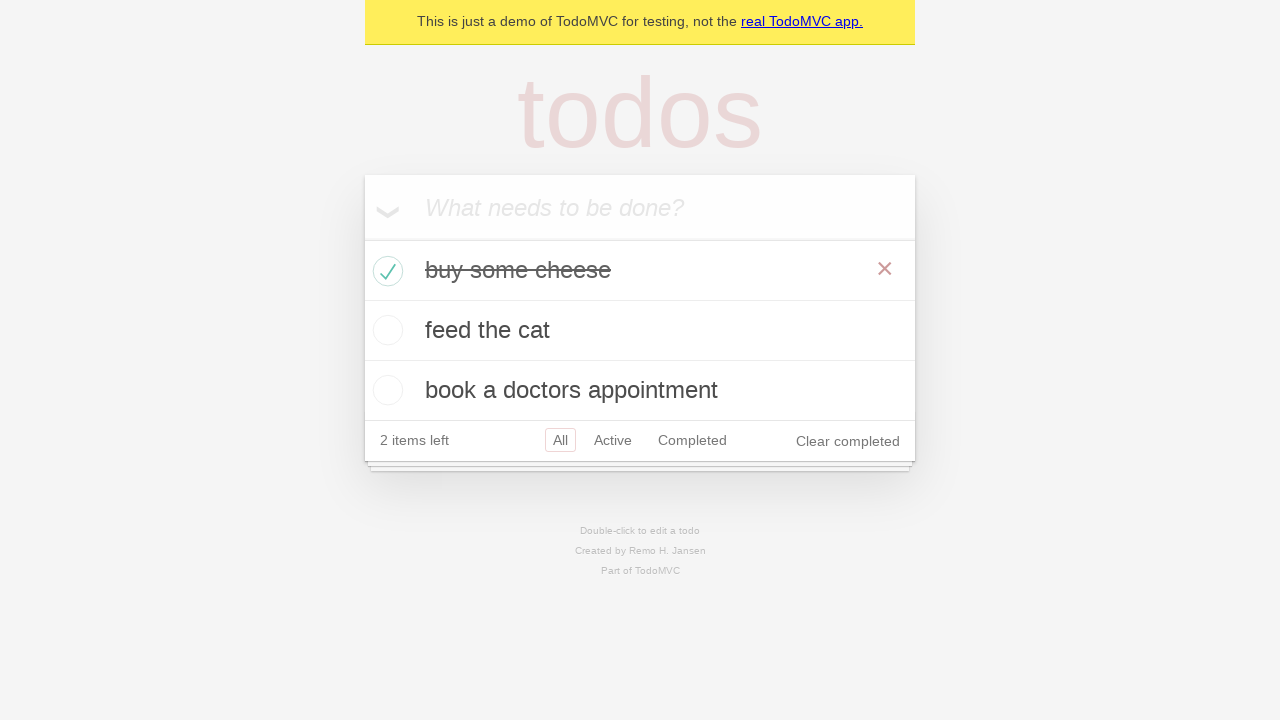

Clicked 'Clear completed' button to remove completed items at (848, 441) on internal:role=button[name="Clear completed"i]
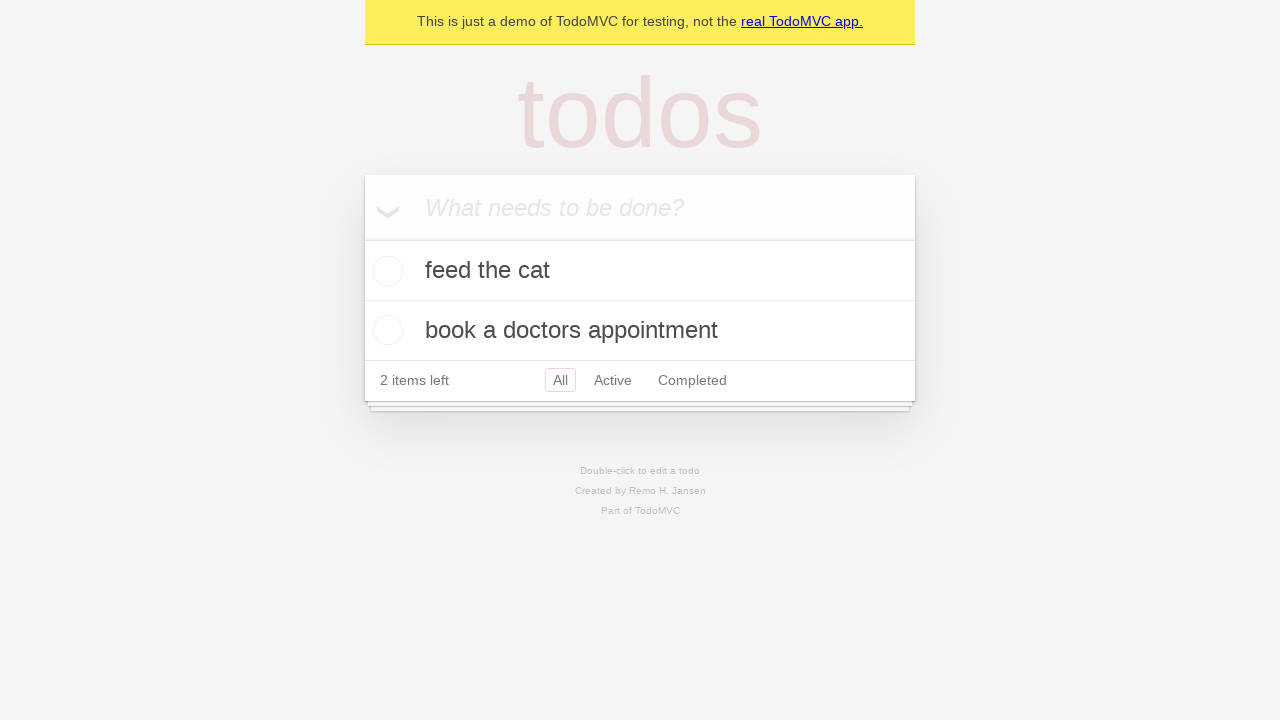

Verified that 'Clear completed' button is hidden when no items are completed
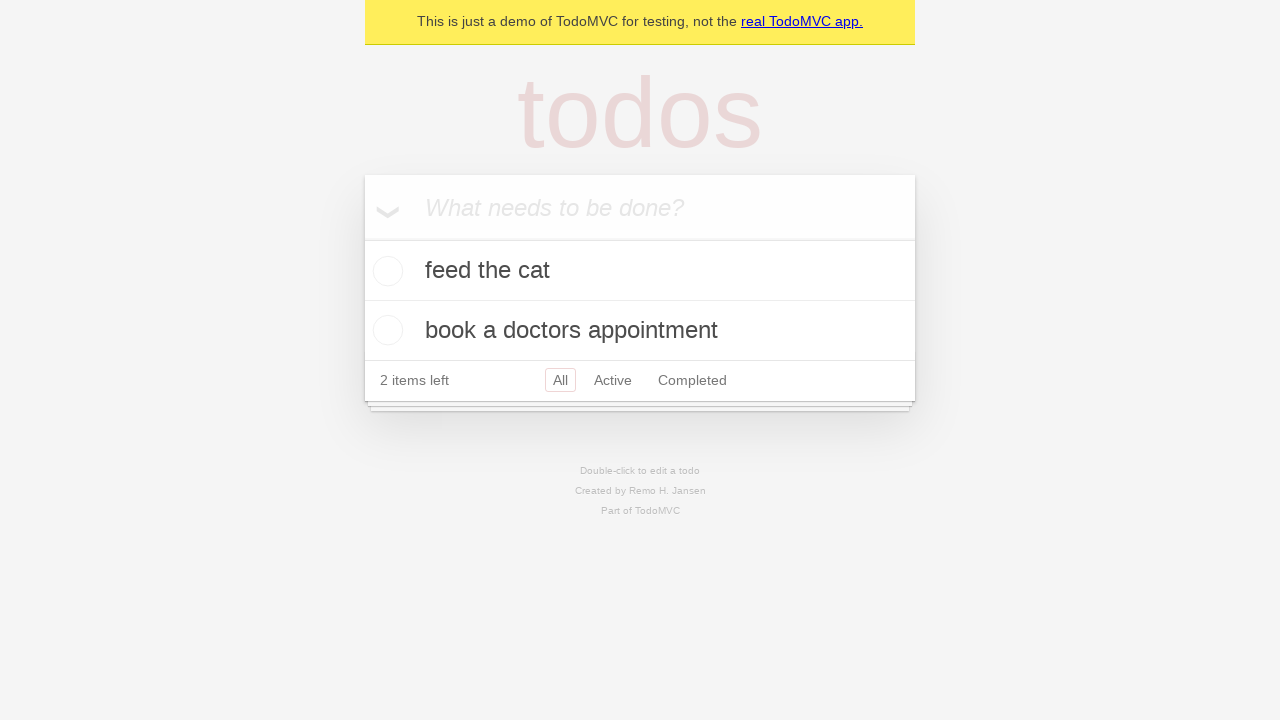

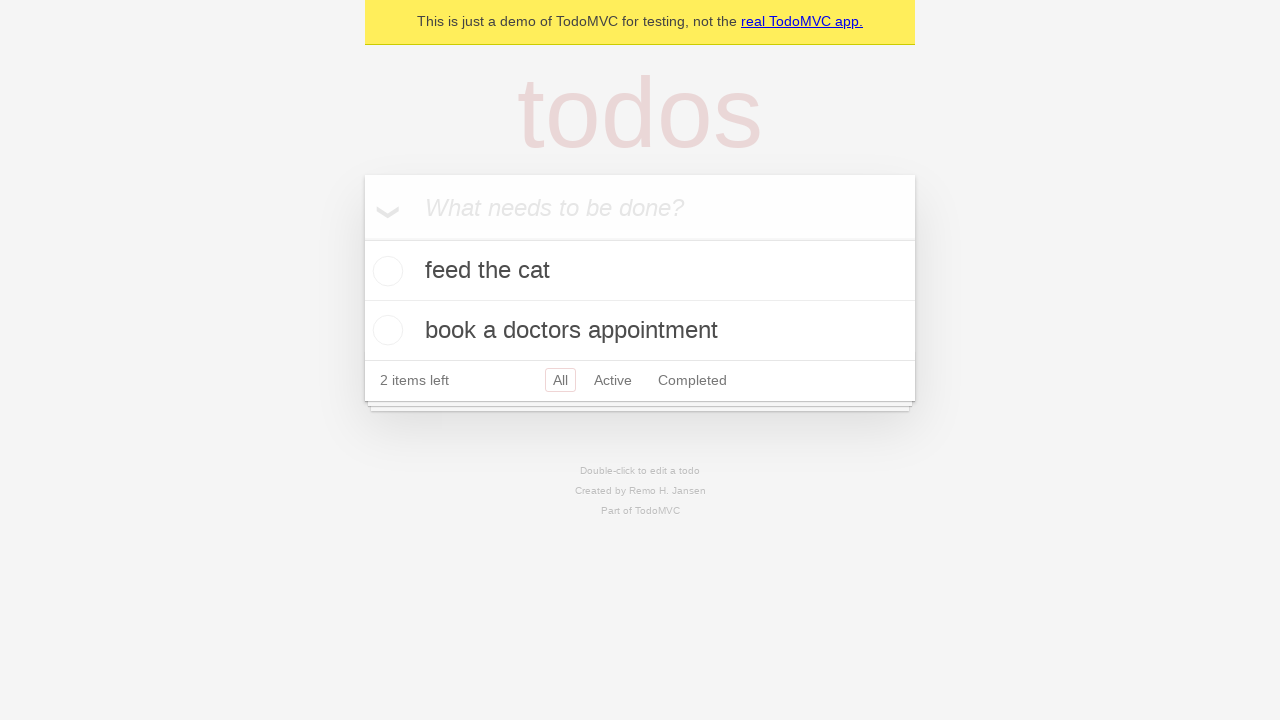